Tests filtering to display all items after viewing other filters

Starting URL: https://demo.playwright.dev/todomvc

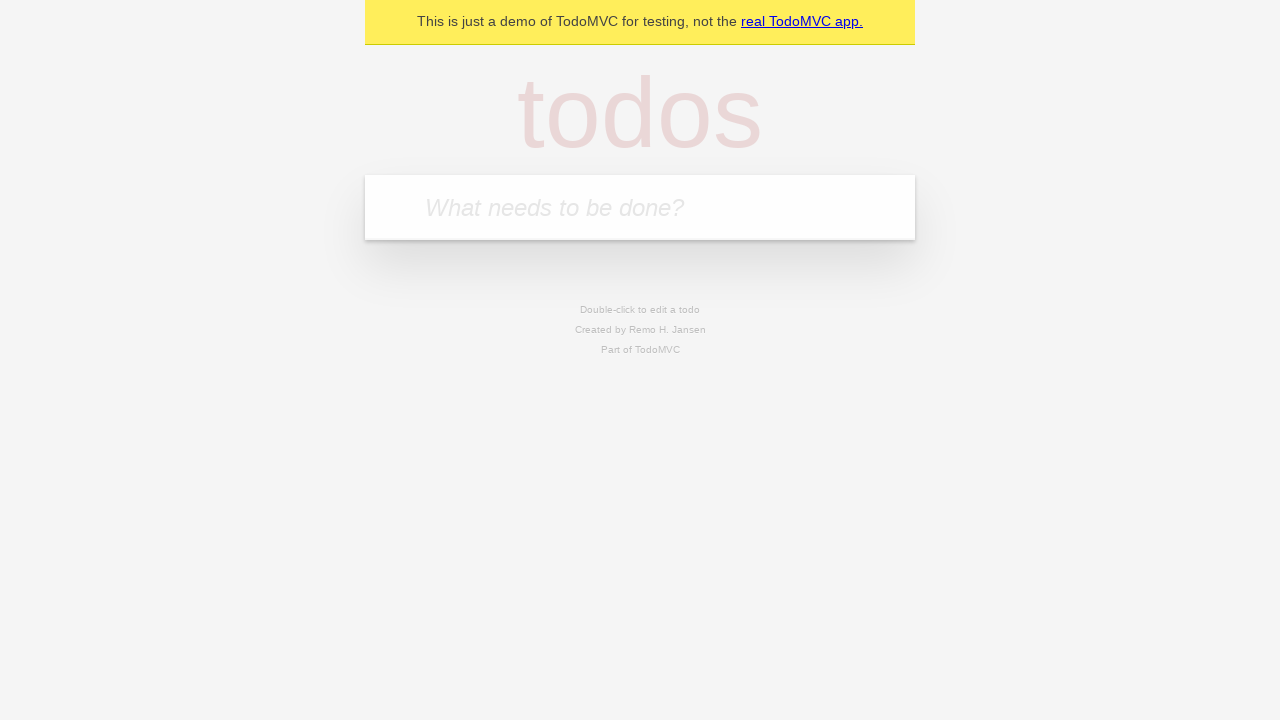

Filled todo input with 'buy some cheese' on internal:attr=[placeholder="What needs to be done?"i]
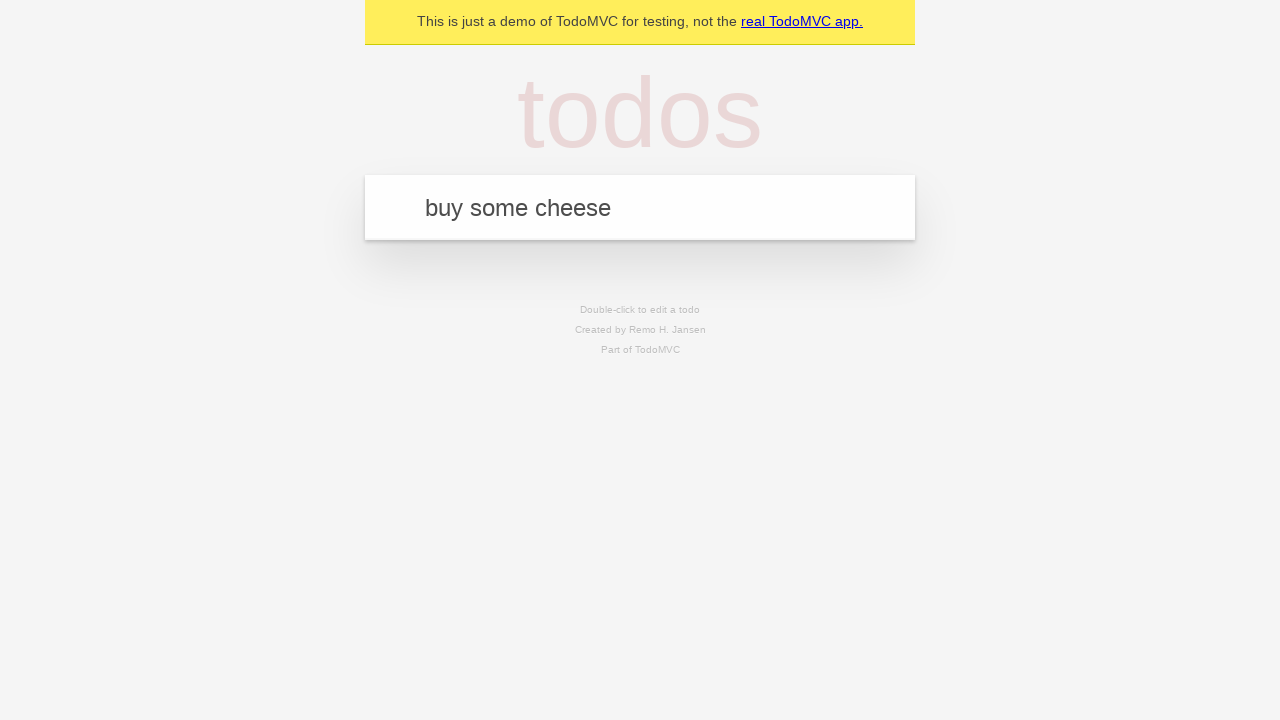

Pressed Enter to create todo 'buy some cheese' on internal:attr=[placeholder="What needs to be done?"i]
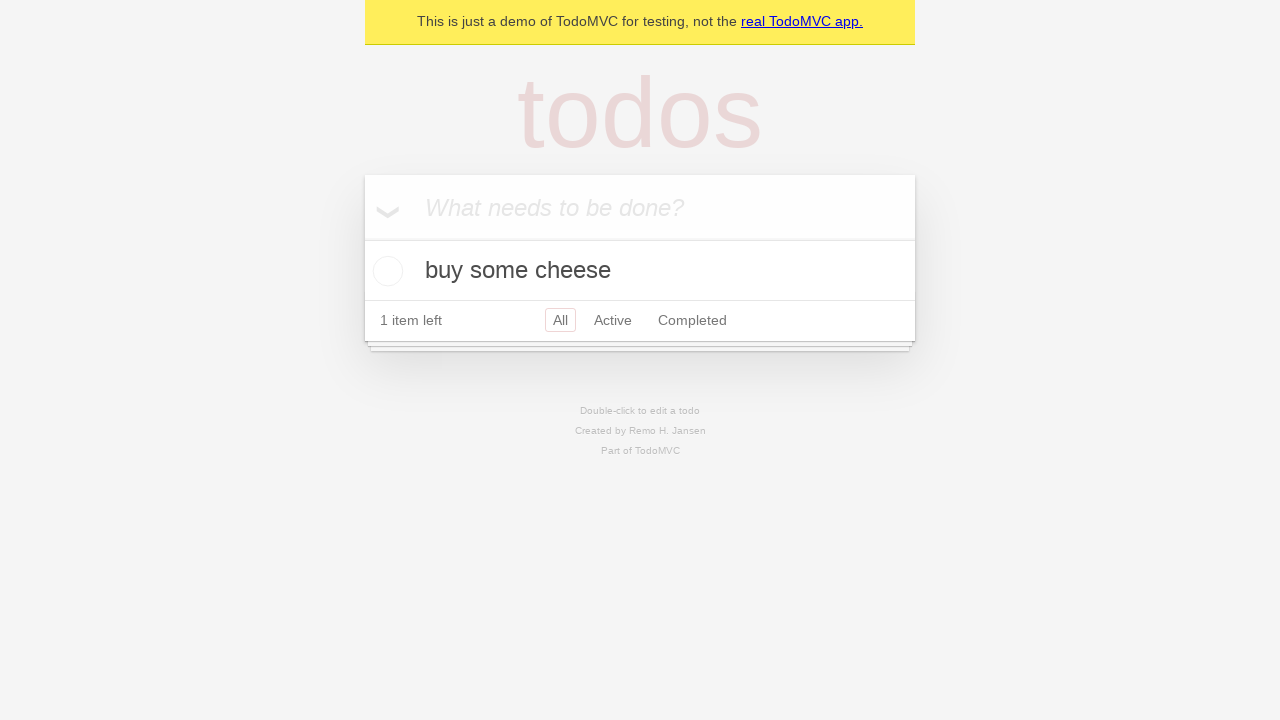

Filled todo input with 'feed the cat' on internal:attr=[placeholder="What needs to be done?"i]
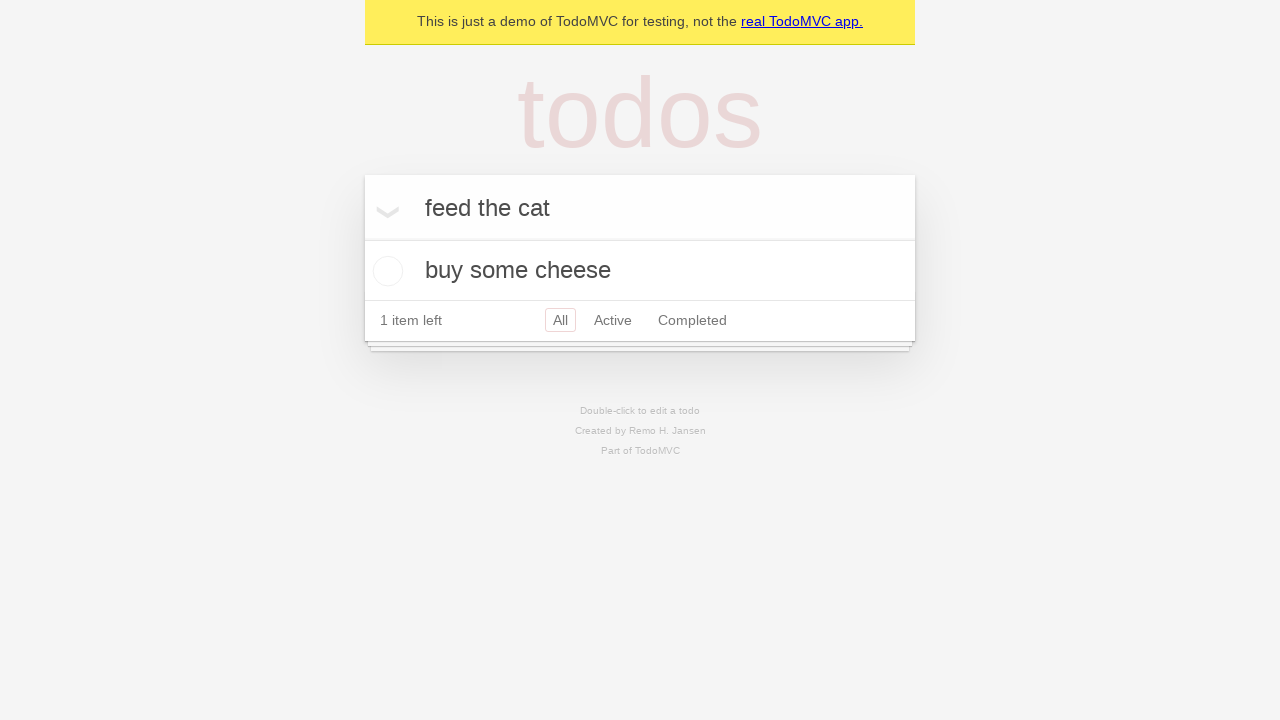

Pressed Enter to create todo 'feed the cat' on internal:attr=[placeholder="What needs to be done?"i]
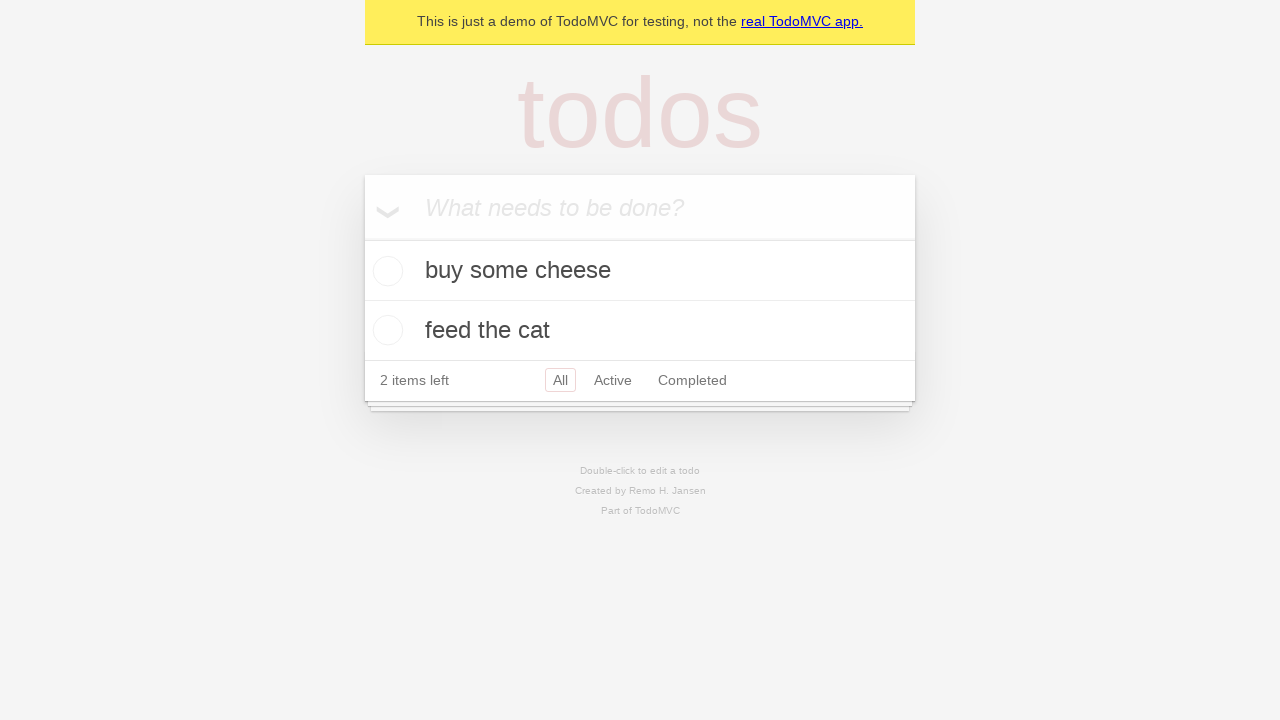

Filled todo input with 'book a doctors appointment' on internal:attr=[placeholder="What needs to be done?"i]
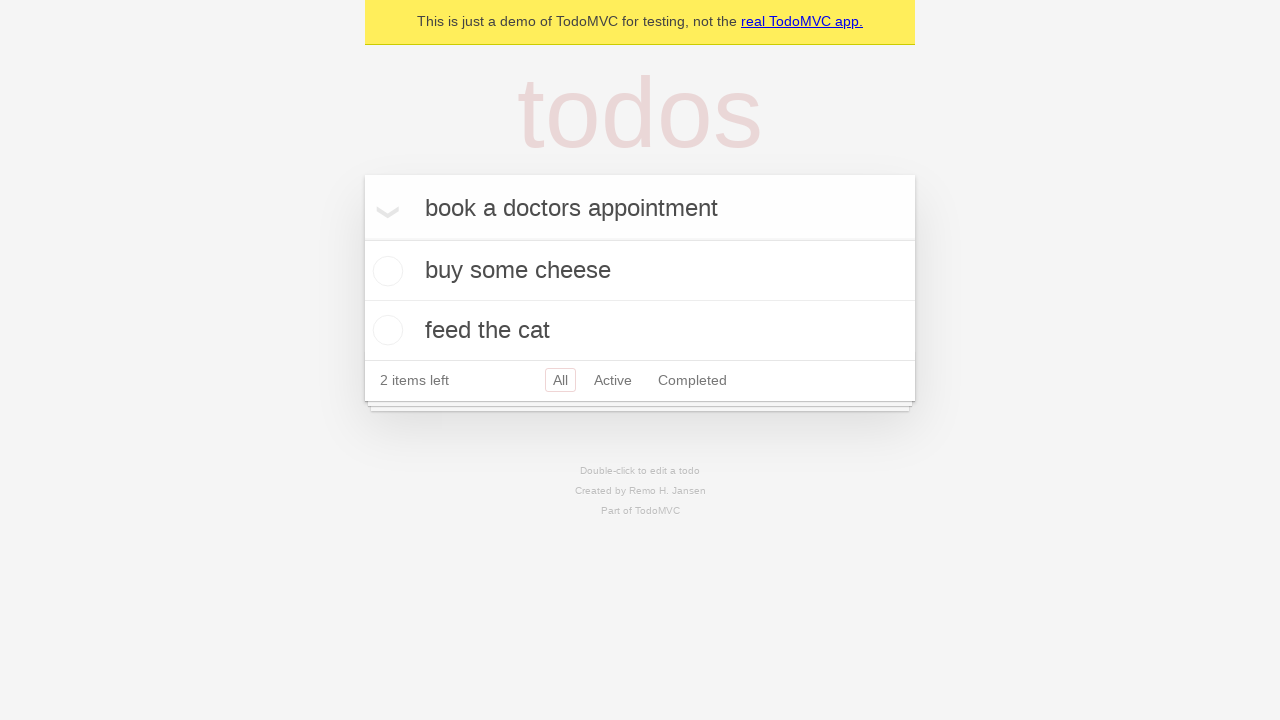

Pressed Enter to create todo 'book a doctors appointment' on internal:attr=[placeholder="What needs to be done?"i]
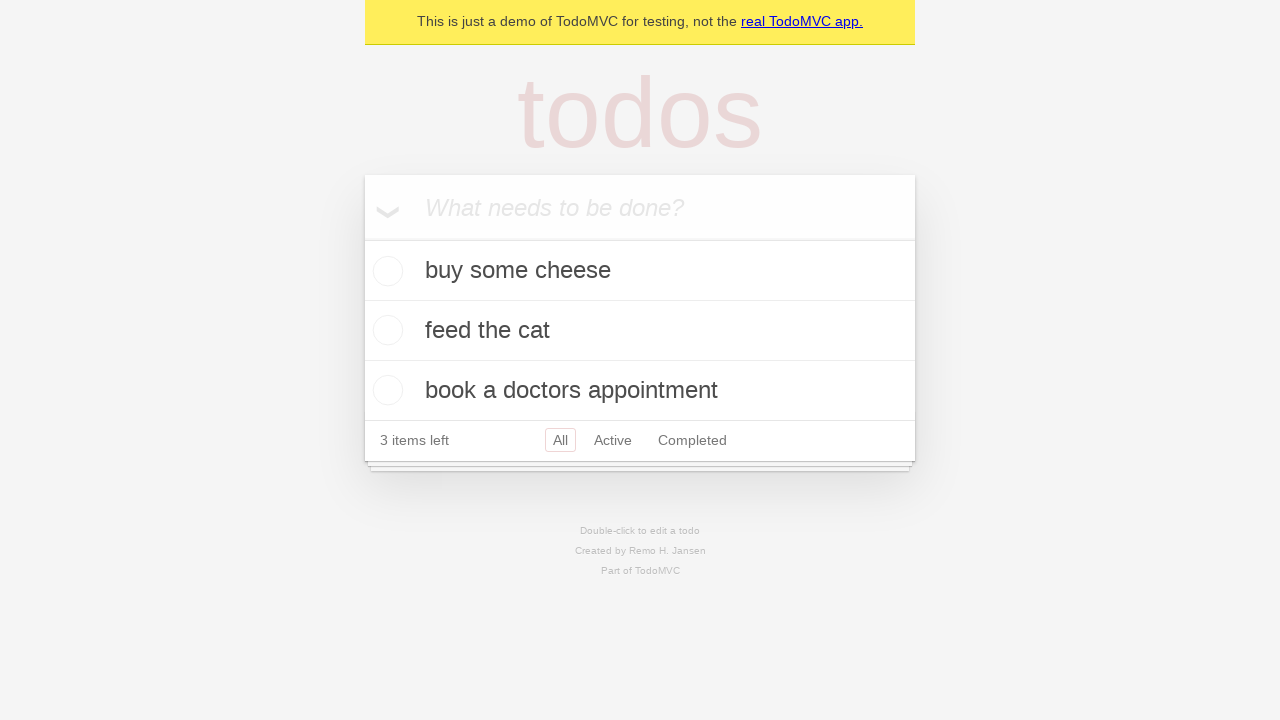

Checked the second todo item at (385, 330) on internal:testid=[data-testid="todo-item"s] >> nth=1 >> internal:role=checkbox
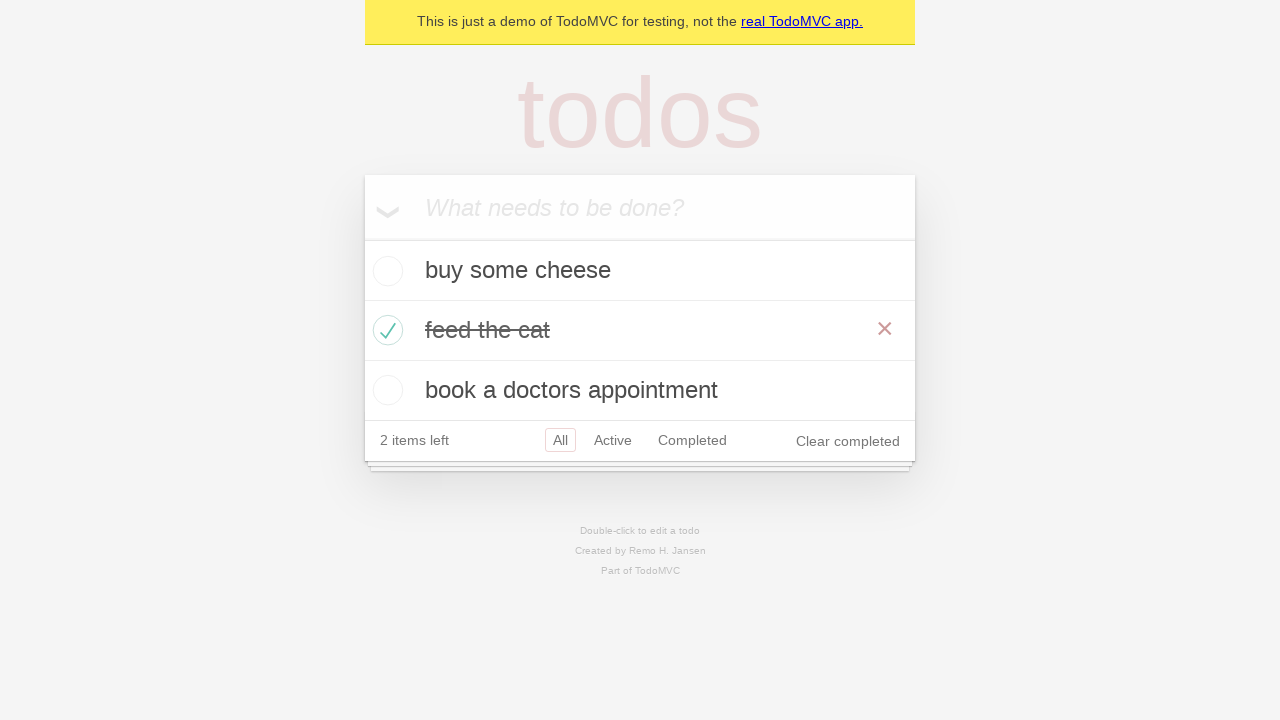

Clicked Active filter at (613, 440) on internal:role=link[name="Active"i]
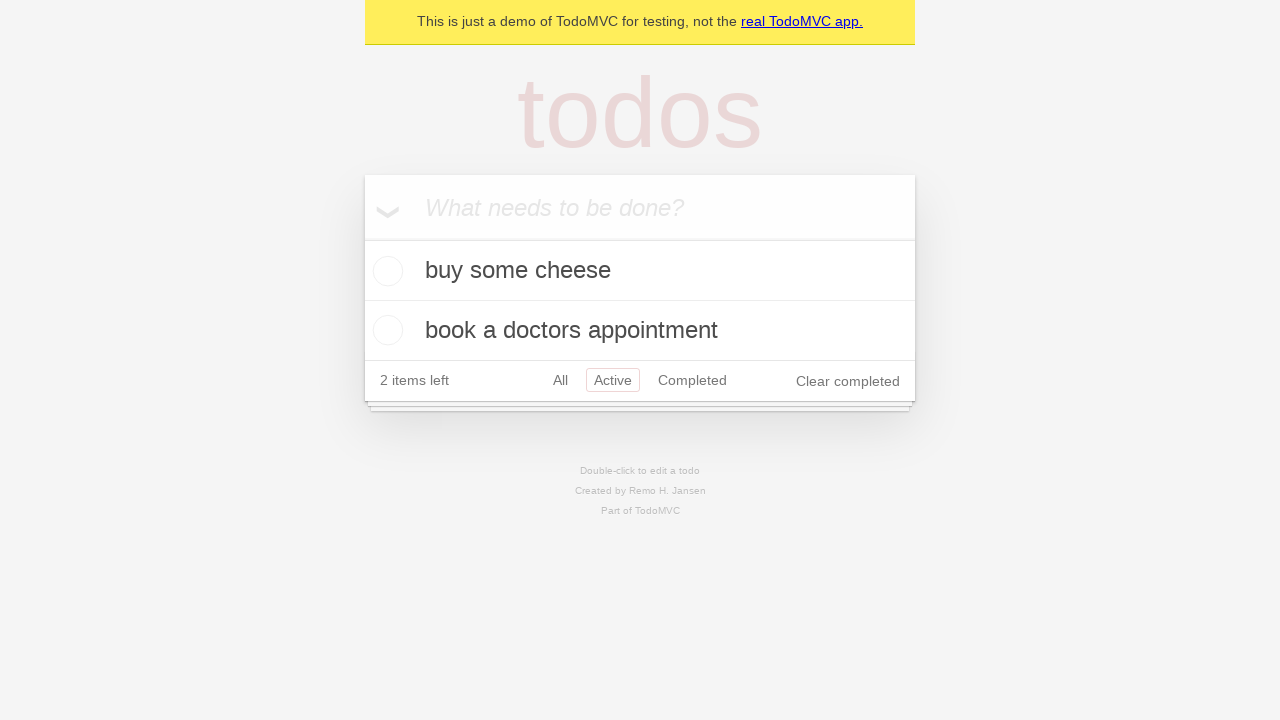

Clicked Completed filter at (692, 380) on internal:role=link[name="Completed"i]
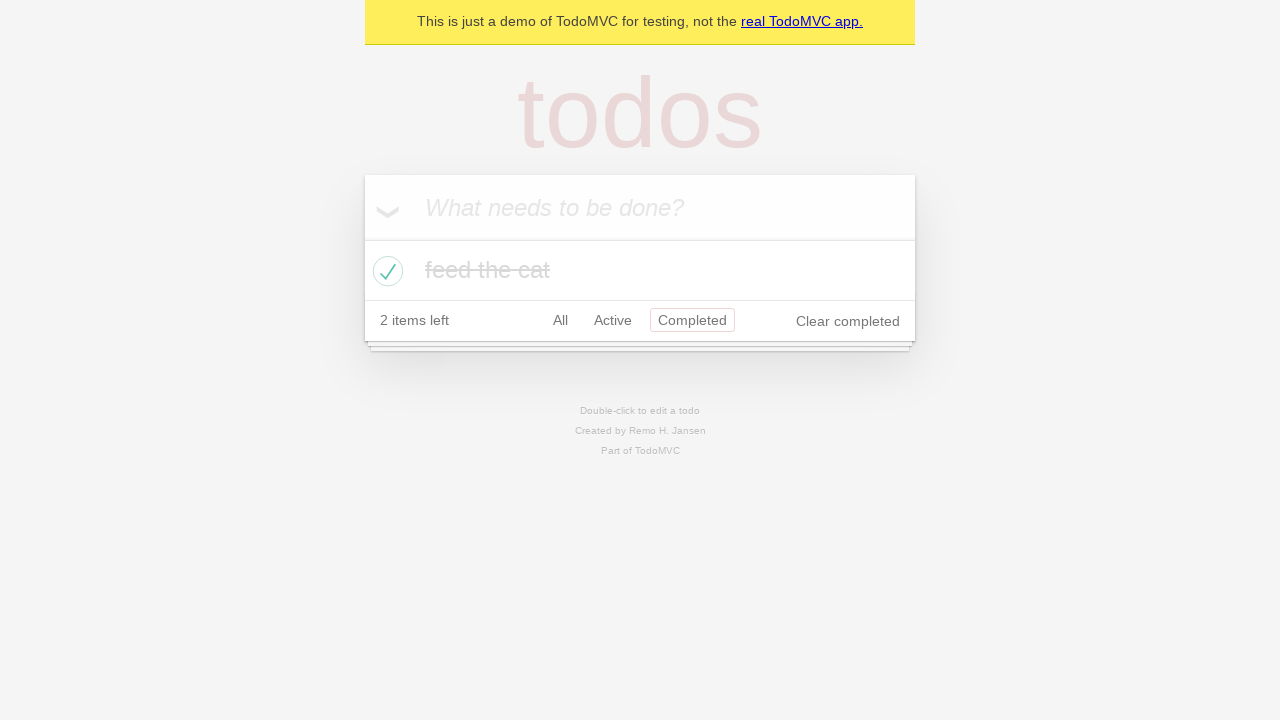

Clicked All filter to display all items at (560, 320) on internal:role=link[name="All"i]
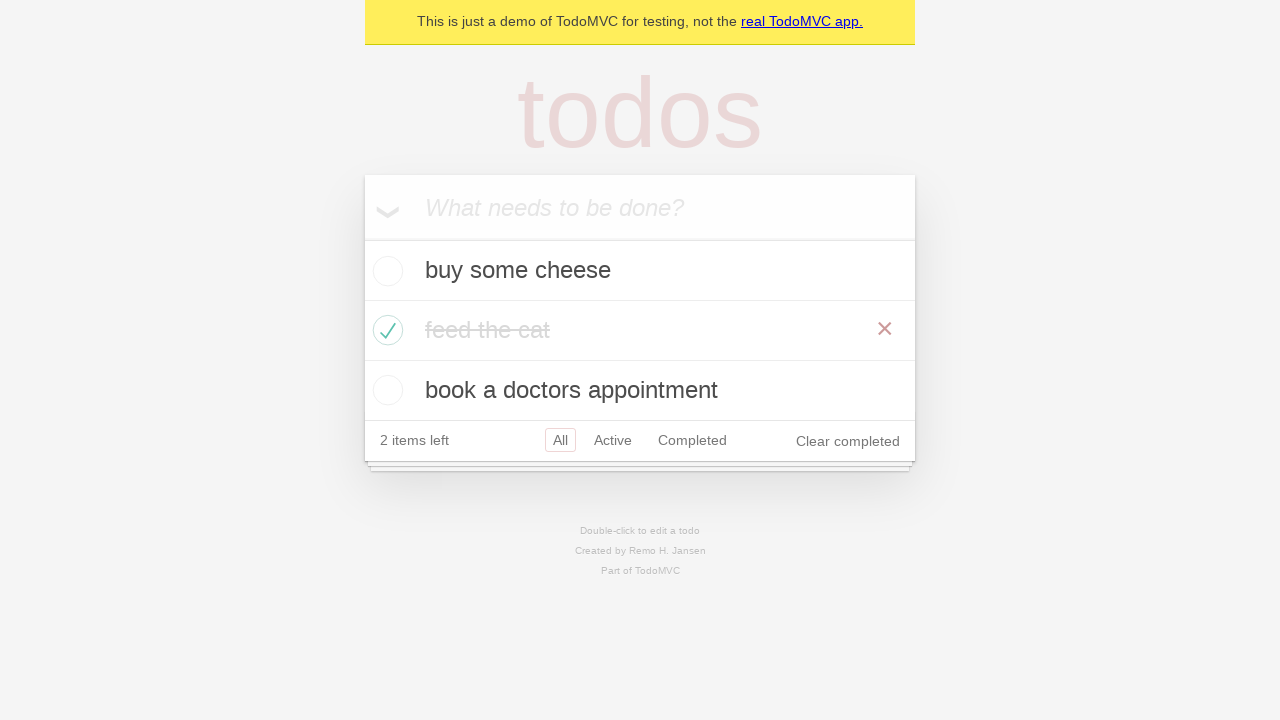

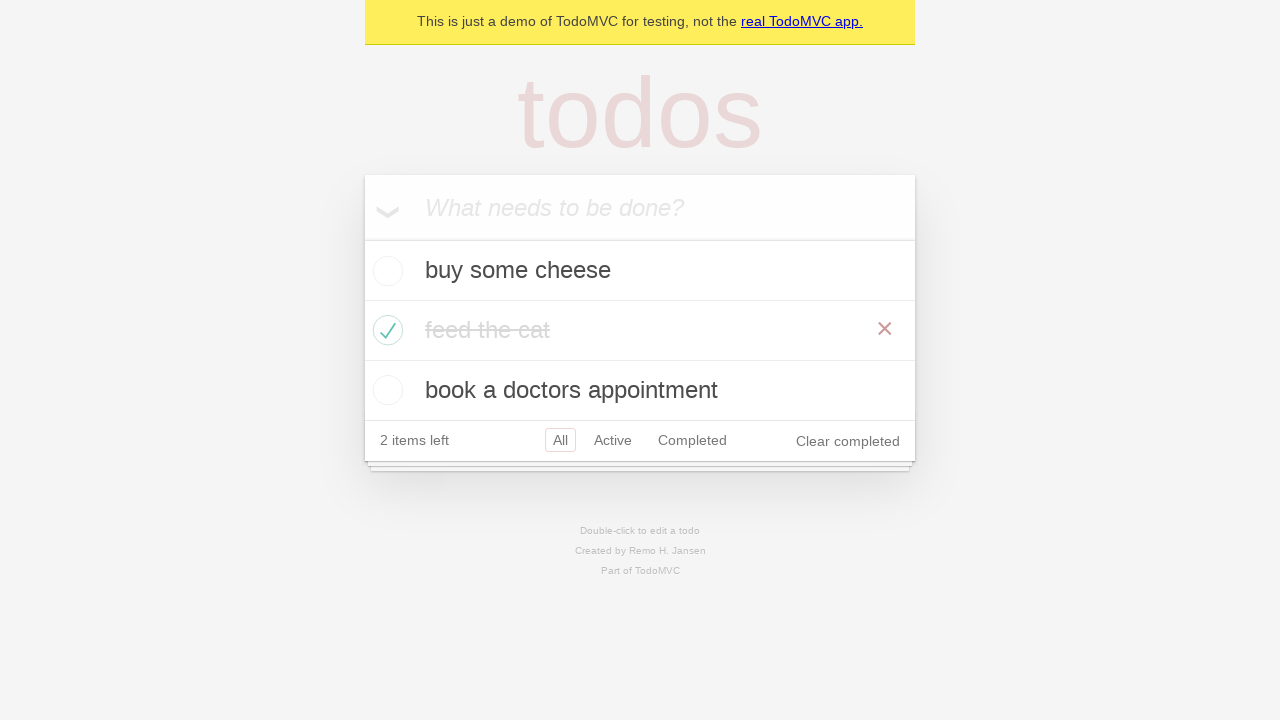